Navigates to an OpenCart registration page and clicks on the Components link using hover action

Starting URL: https://naveenautomationlabs.com/opencart/index.php?route=account/register

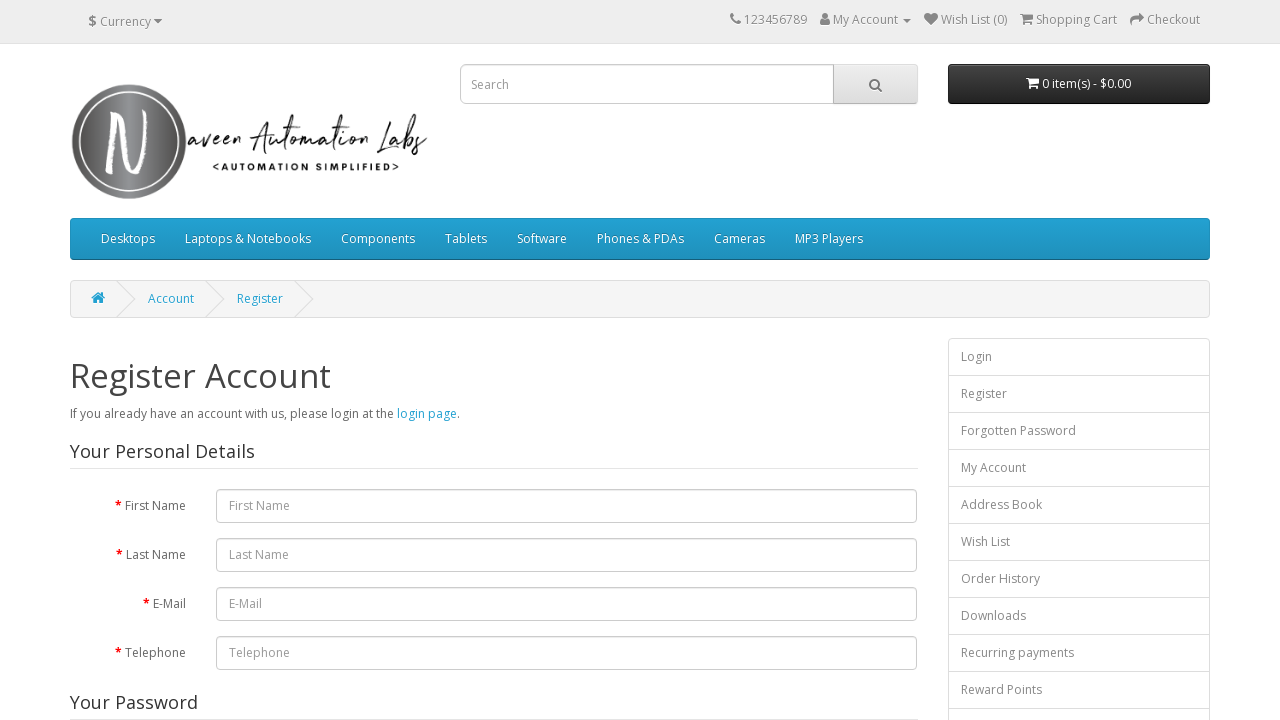

Navigated to OpenCart registration page
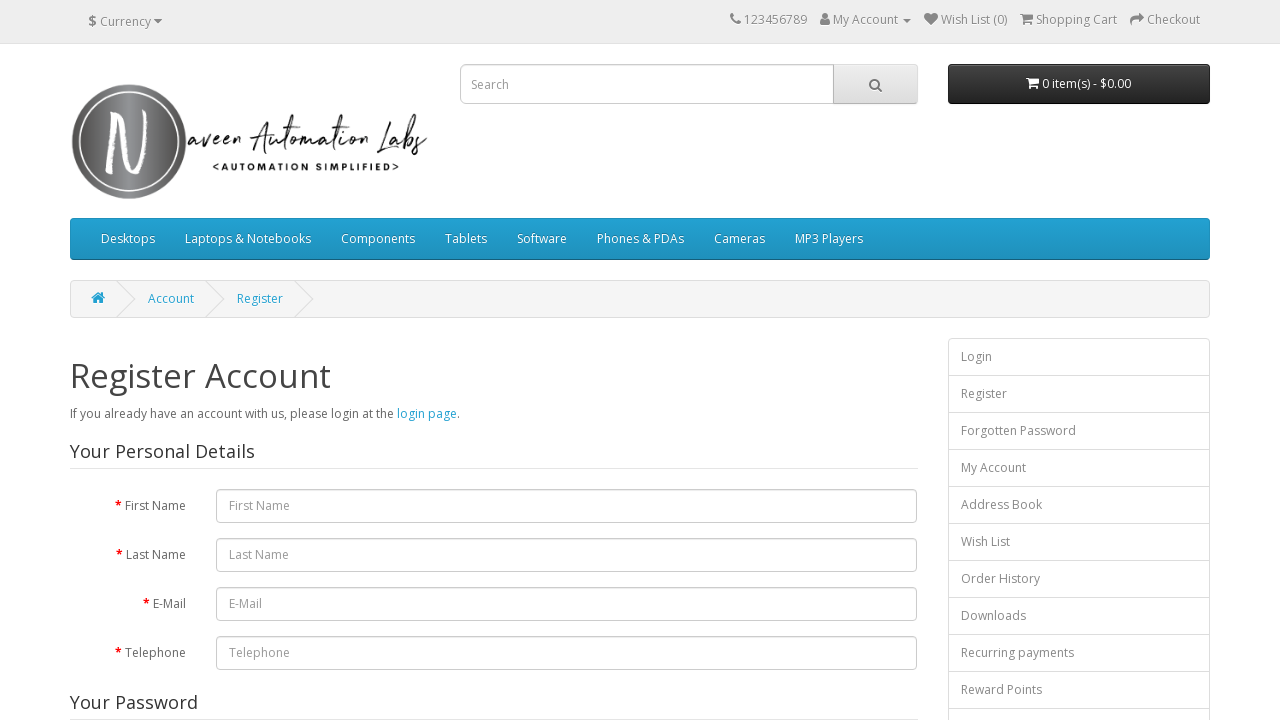

Hovered over Components link at (378, 239) on a:text('Components')
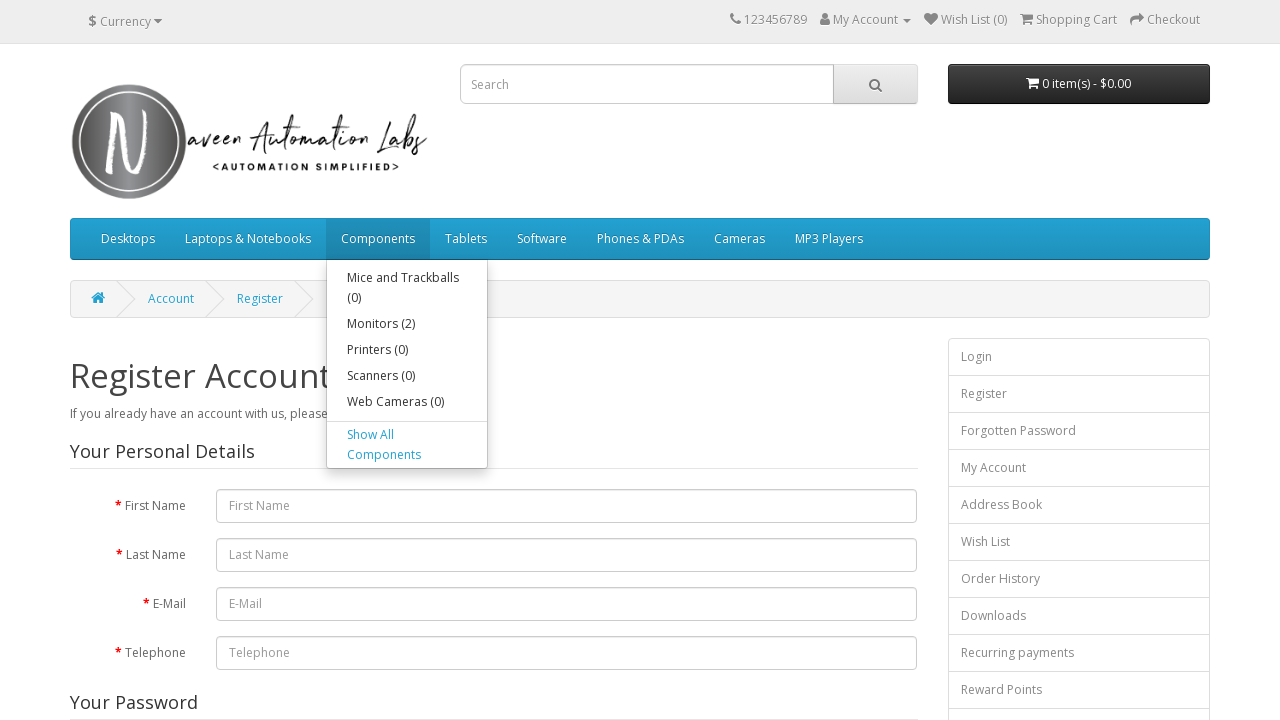

Clicked Components link at (378, 239) on a:text('Components')
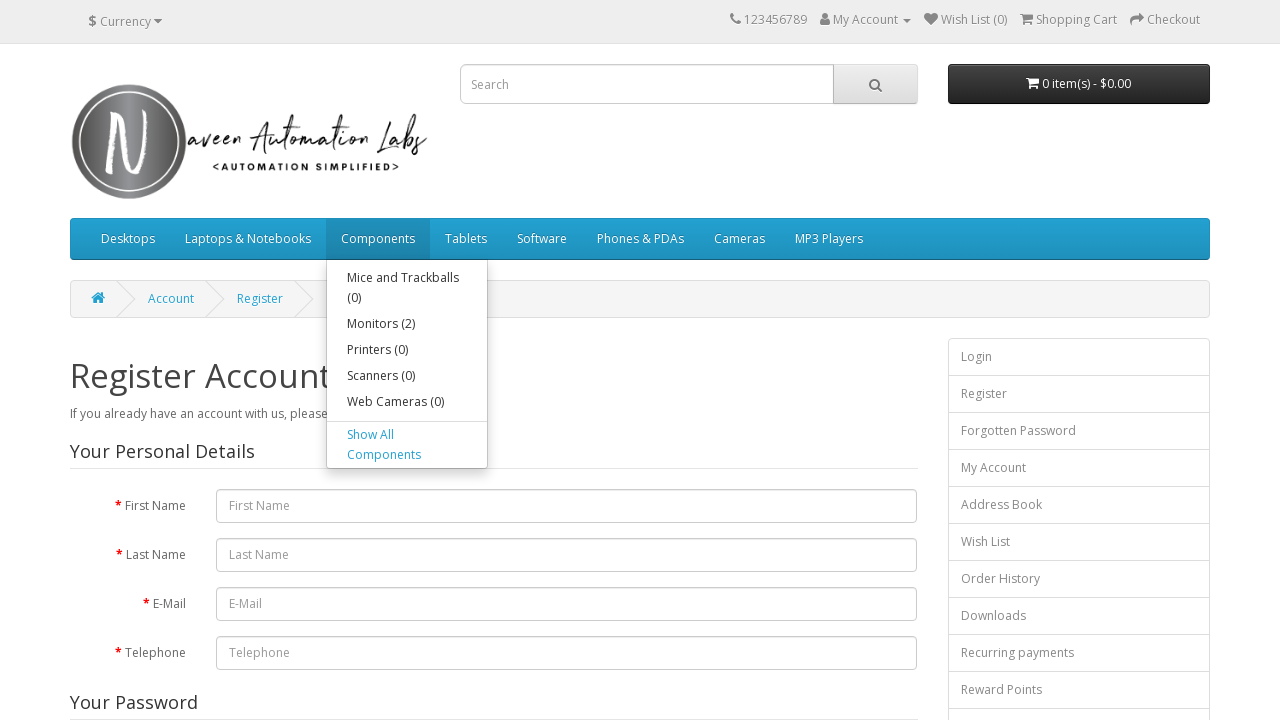

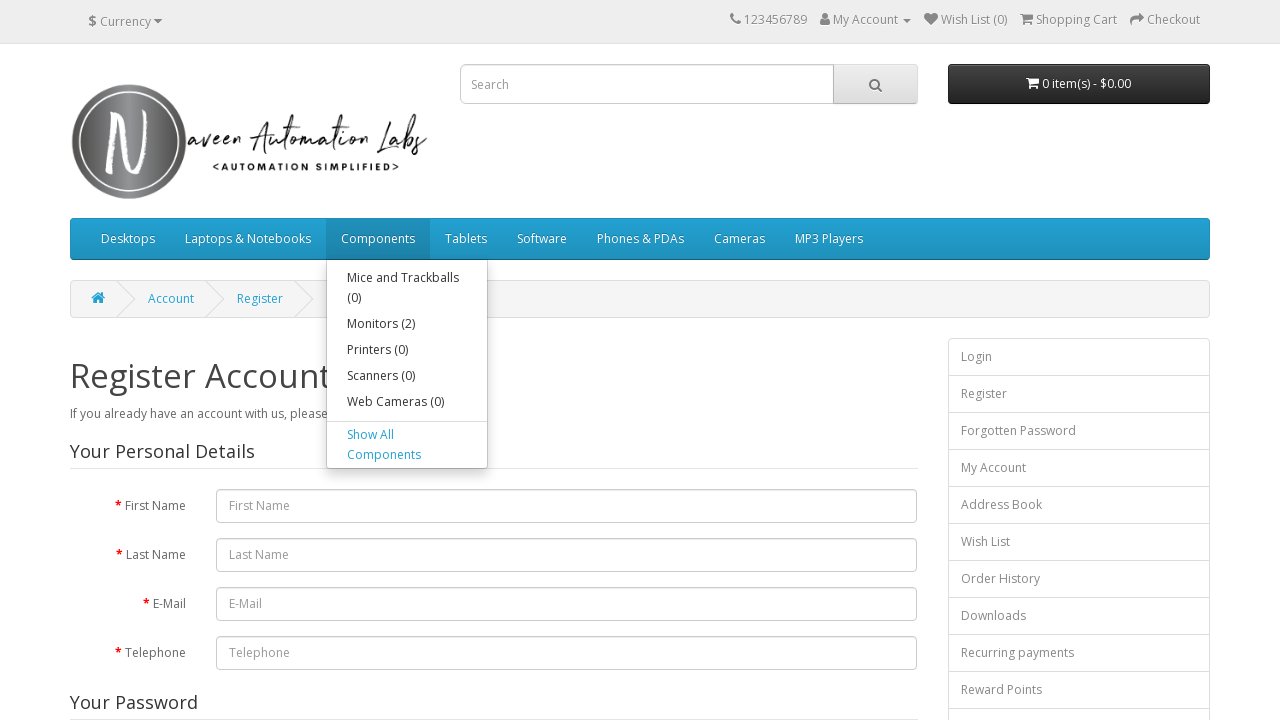